Tests navigation by clicking the Instagram link

Starting URL: https://polis812.github.io/vacuu/

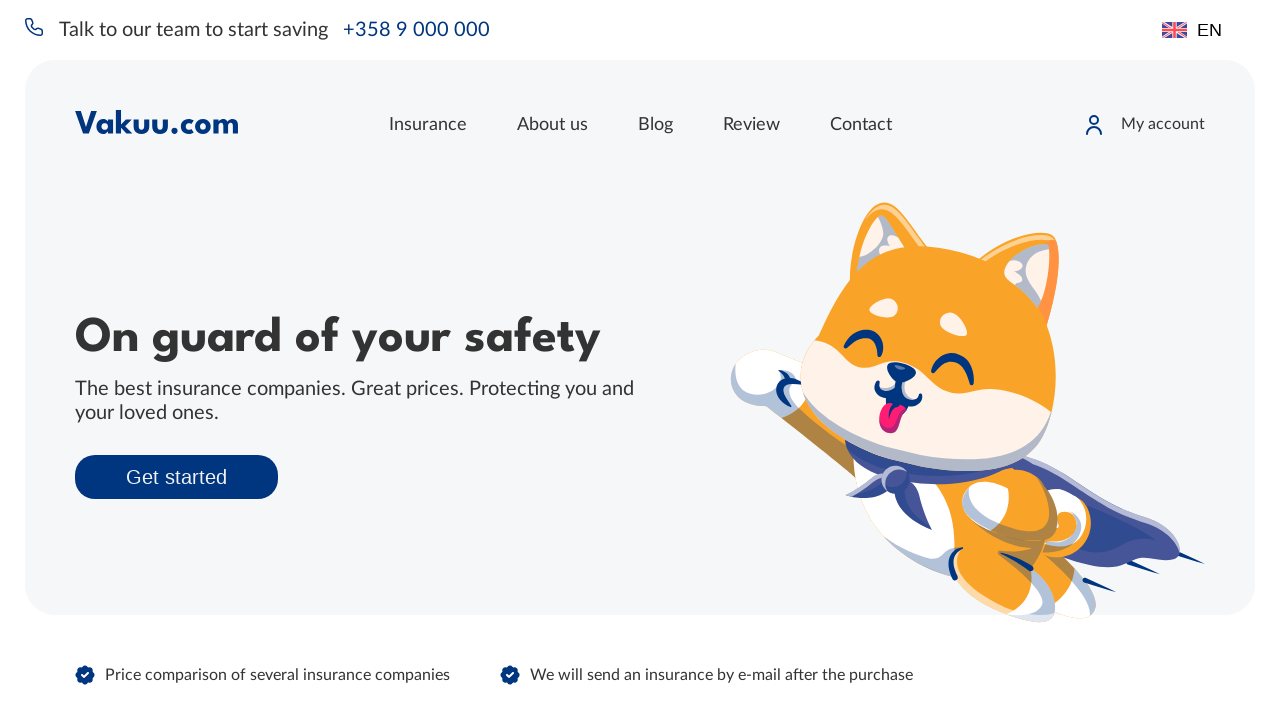

Clicked Instagram link to navigate to Instagram page at (640, 360) on text=Choose insurance
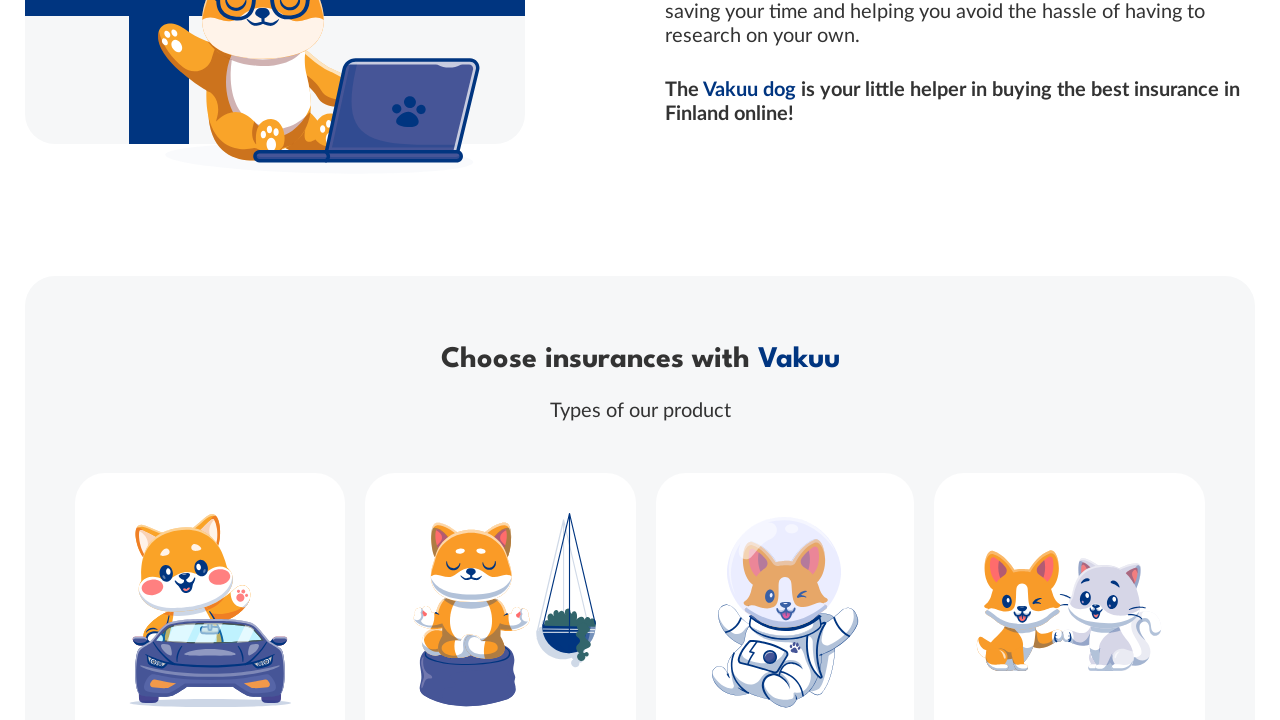

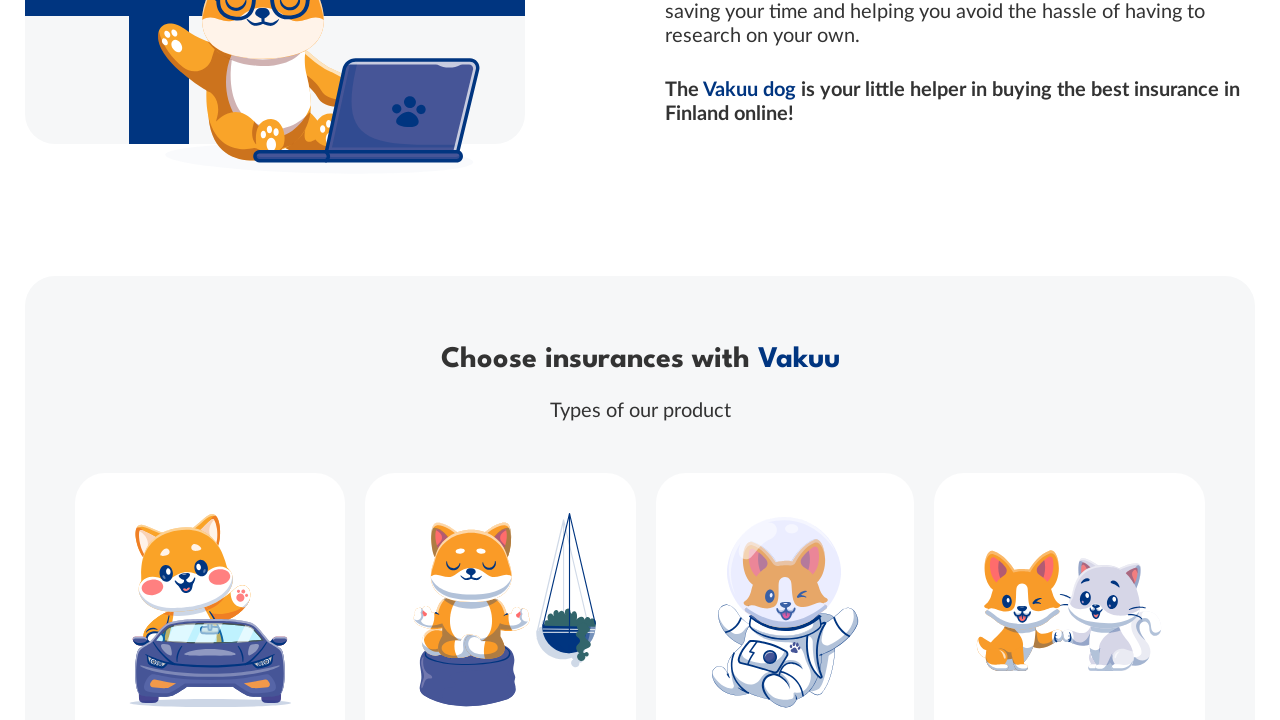